Tests registration form submission with last name "Sydorenko" and verifies successful registration

Starting URL: https://suninjuly.github.io/registration1.html

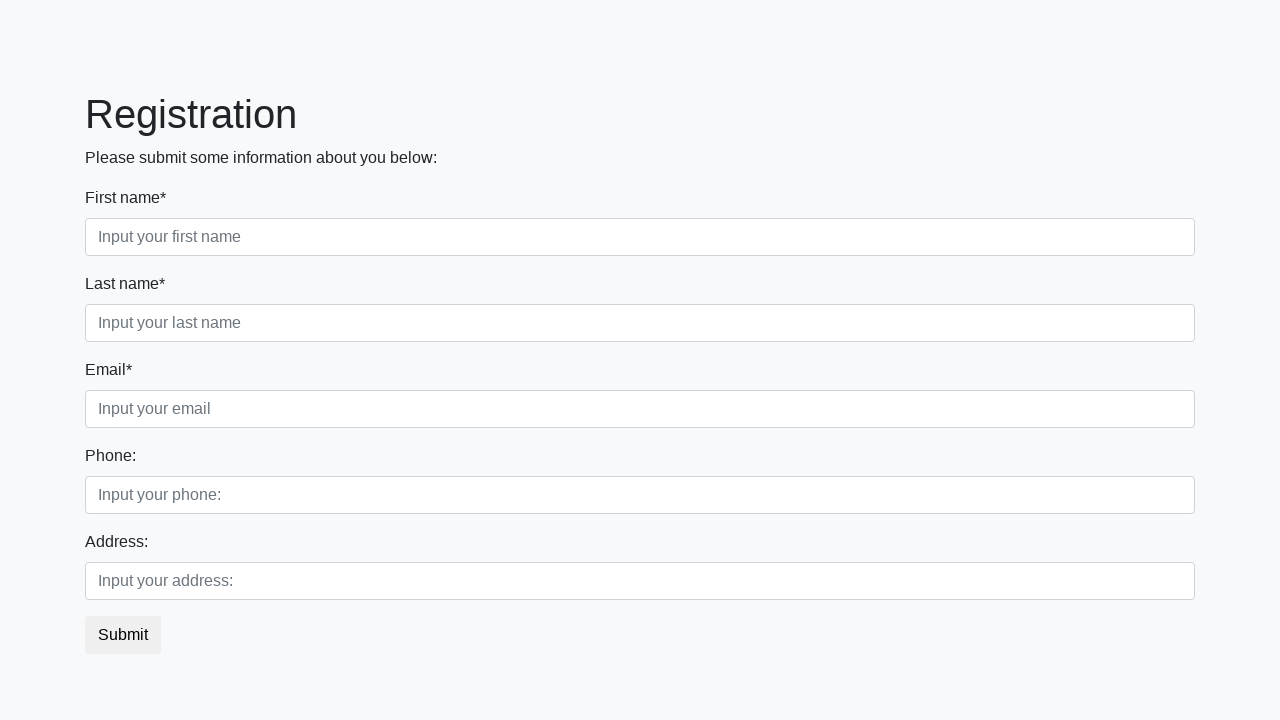

Filled first name field with 'Bob' on .first_block .form-group:nth-child(1) input
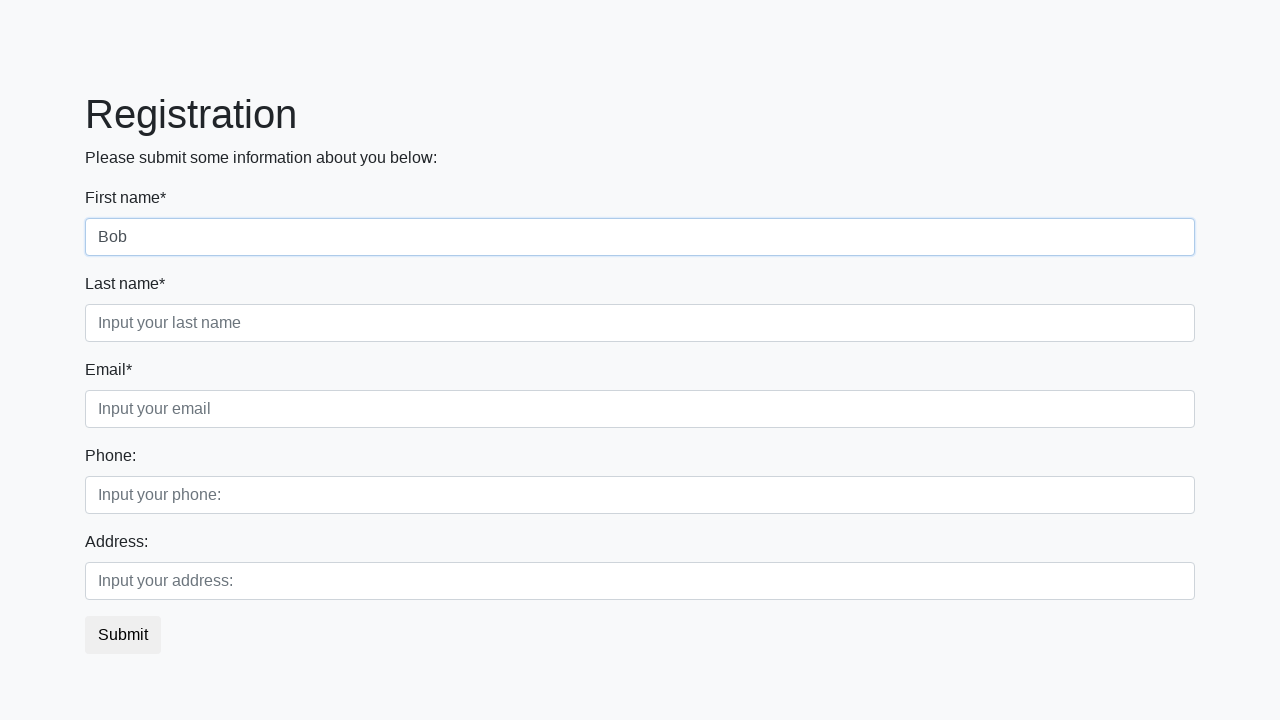

Filled email field with 'jo_mav@gmail.com' on //div[@class='first_block']//input[@class='form-control third']
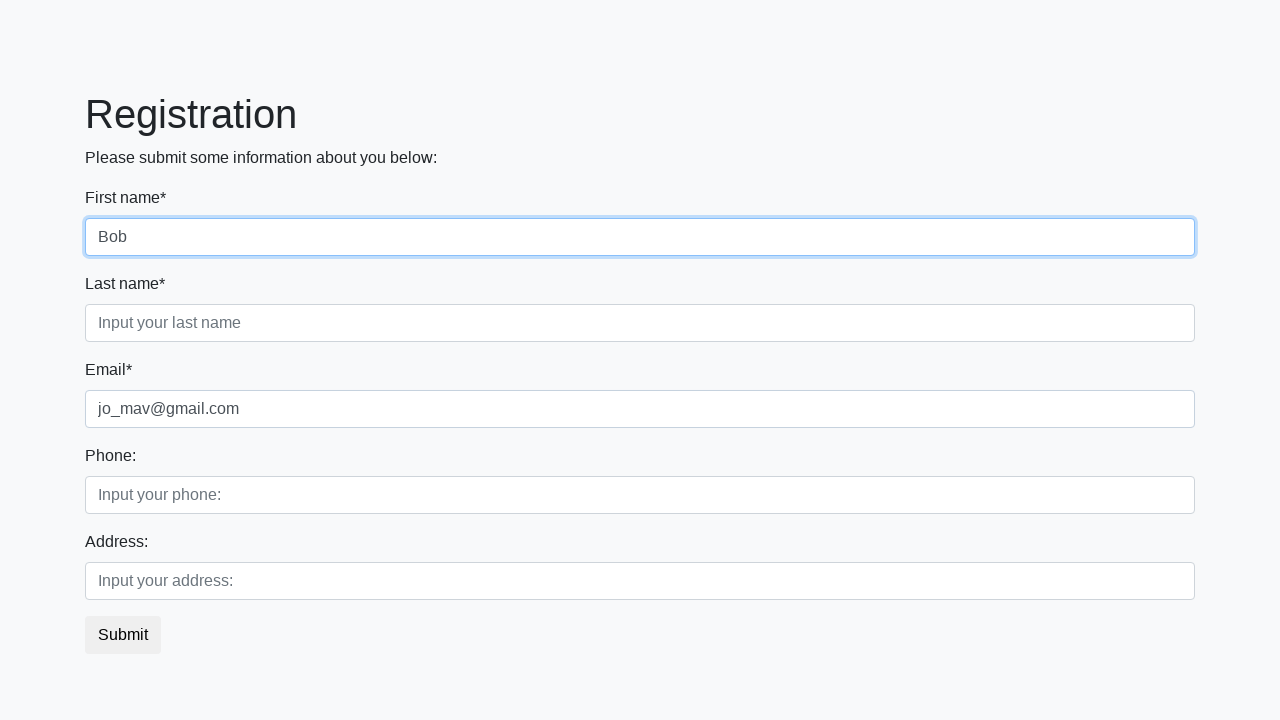

Filled address field with 'wersernstrasse - 11' on //div[@class='second_block']//input[@class='form-control second']
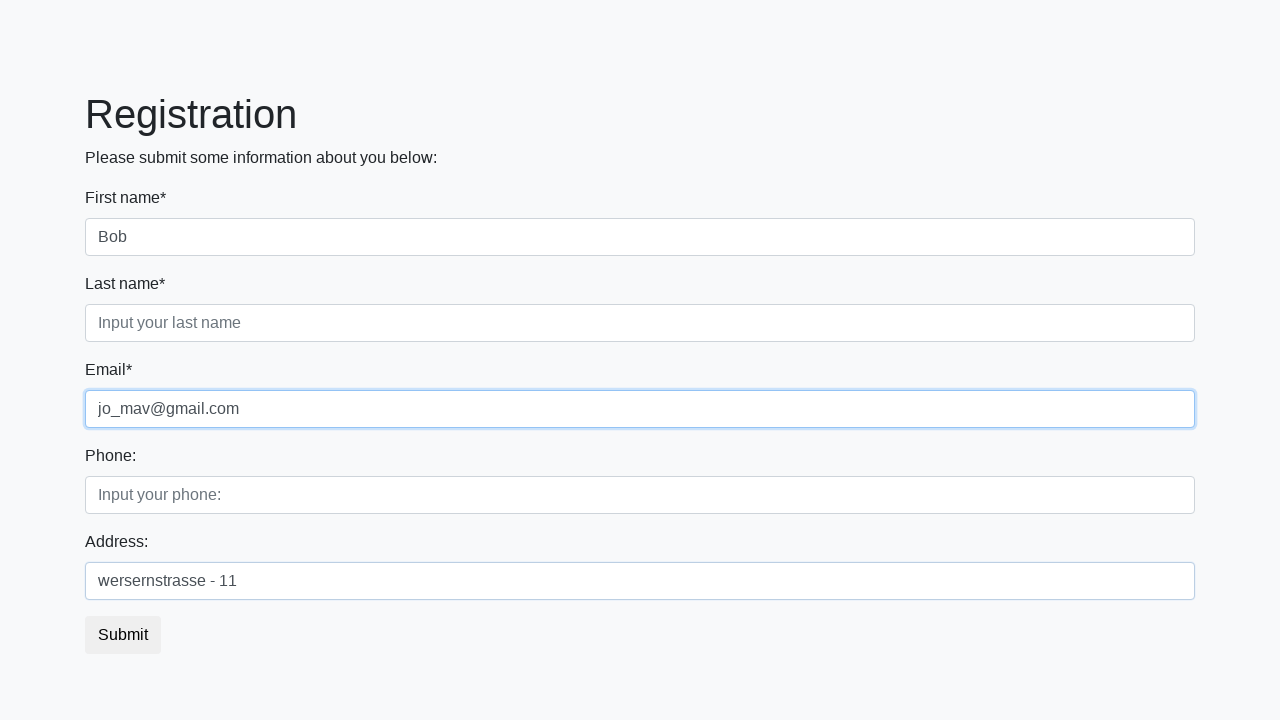

Filled last name field with 'Sydorenko' on //div[@class='first_block']//input[@class='form-control second']
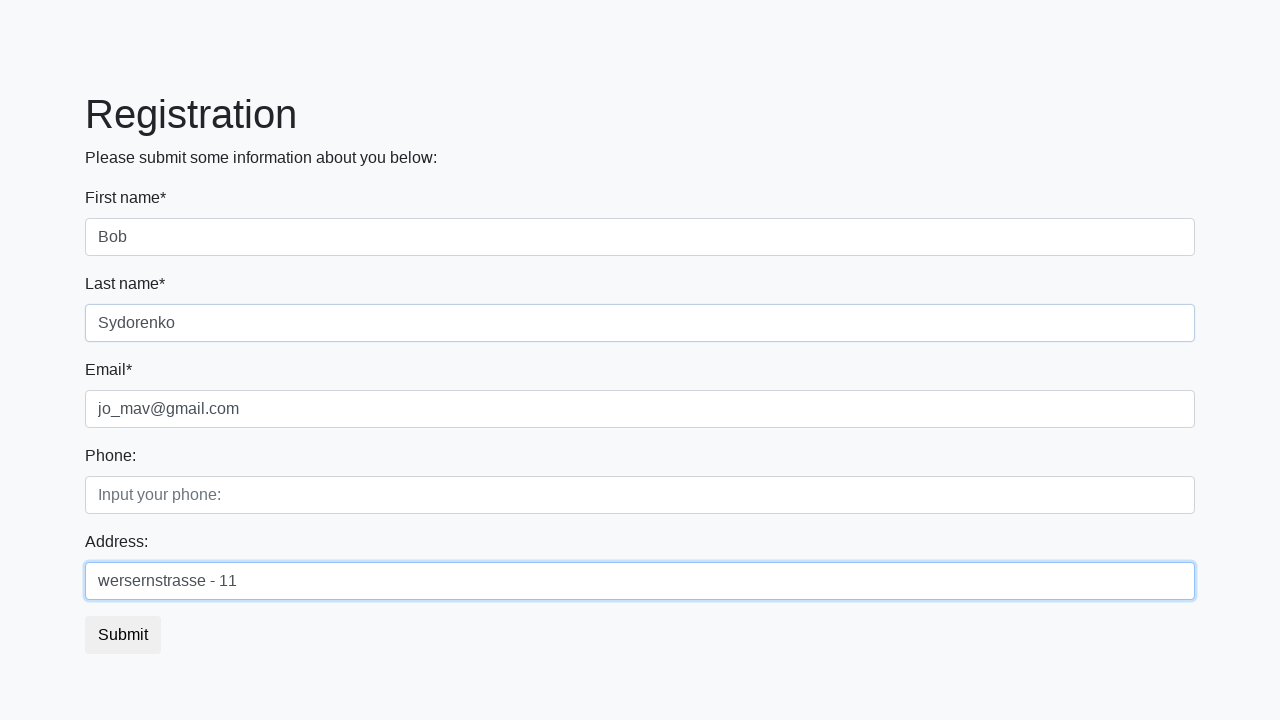

Clicked submit button to register at (123, 635) on xpath=//button[@class='btn btn-default']
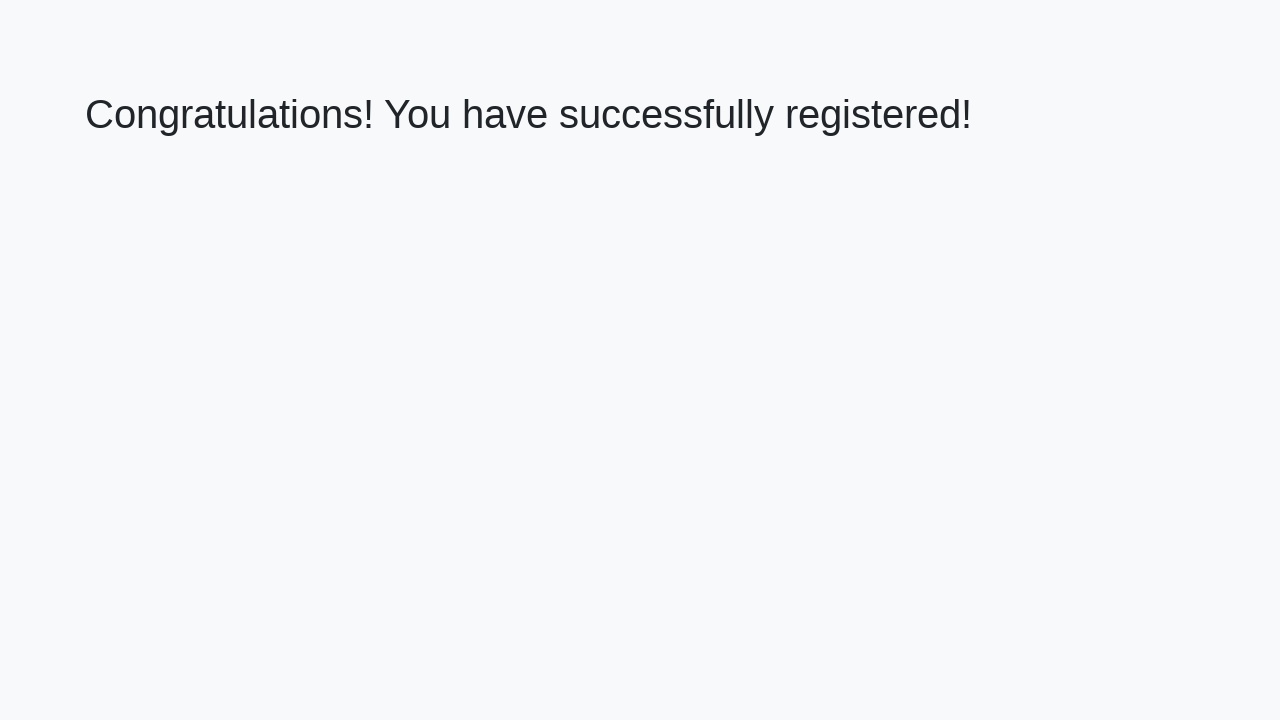

Registration success message appeared on page
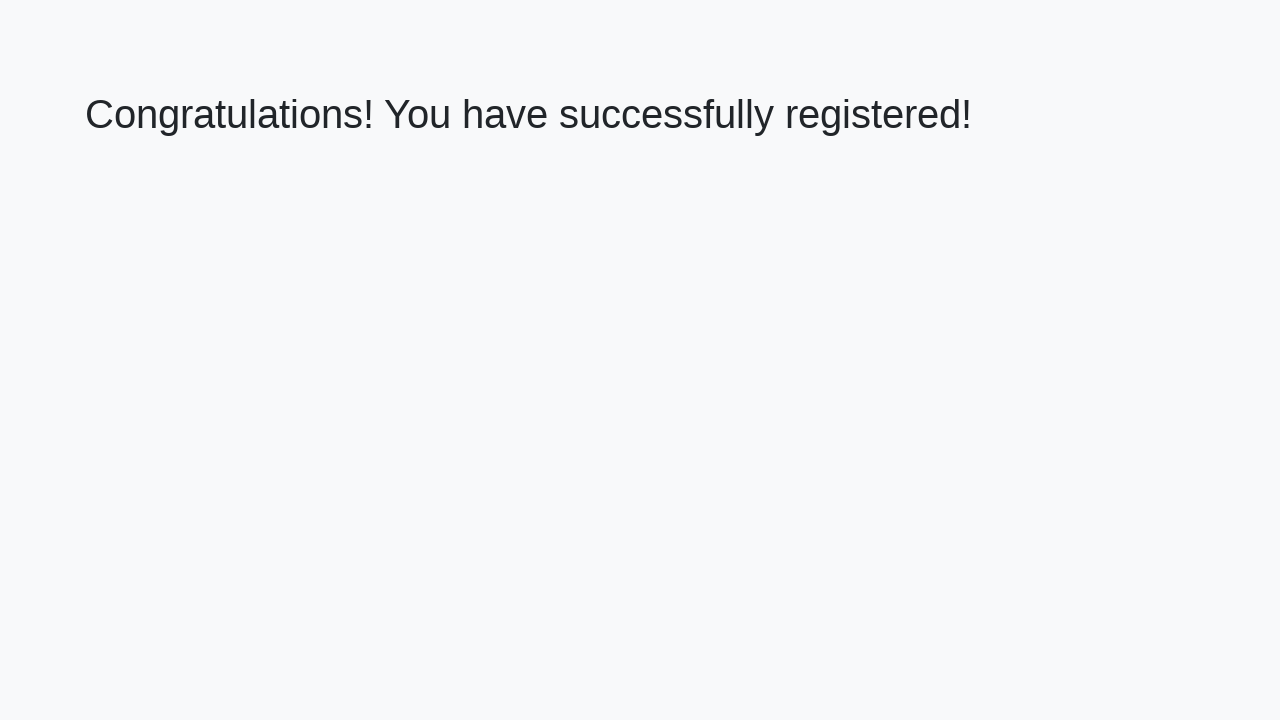

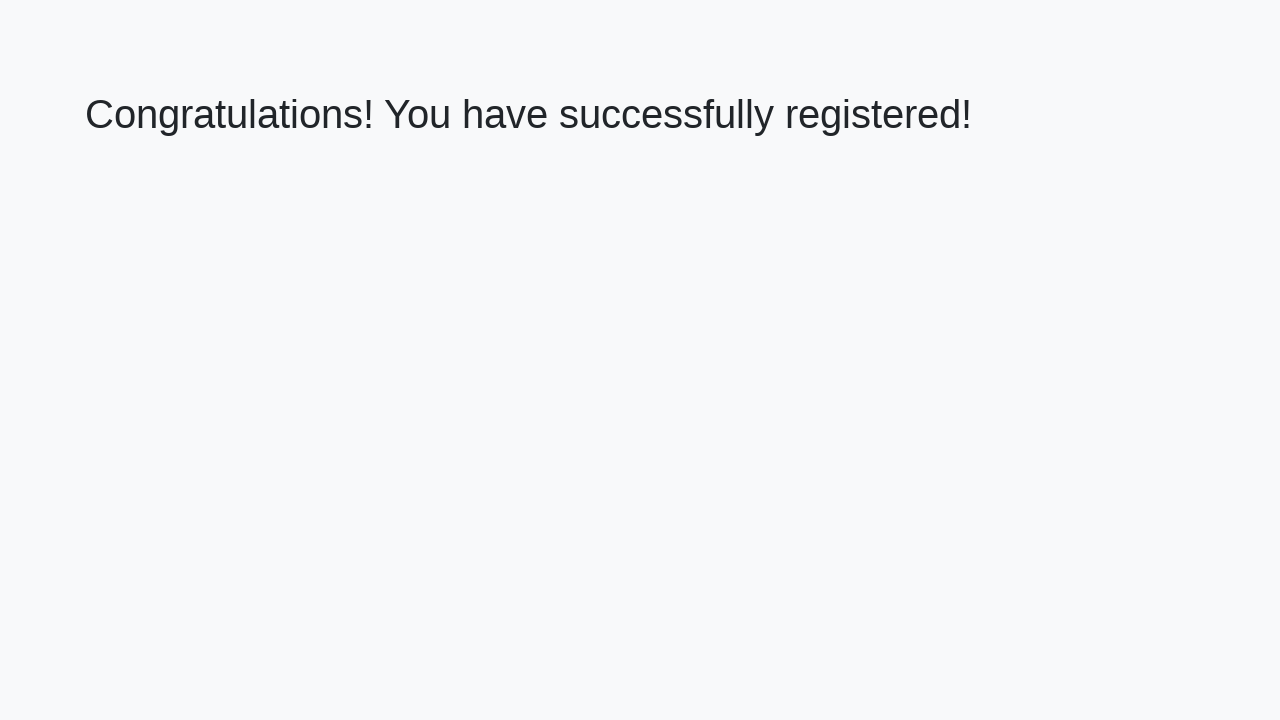